Tests search functionality on Farfetch website by entering search queries in the search input field, navigating between pages, and performing multiple searches for fashion items.

Starting URL: https://www.farfetch.com/designers/women

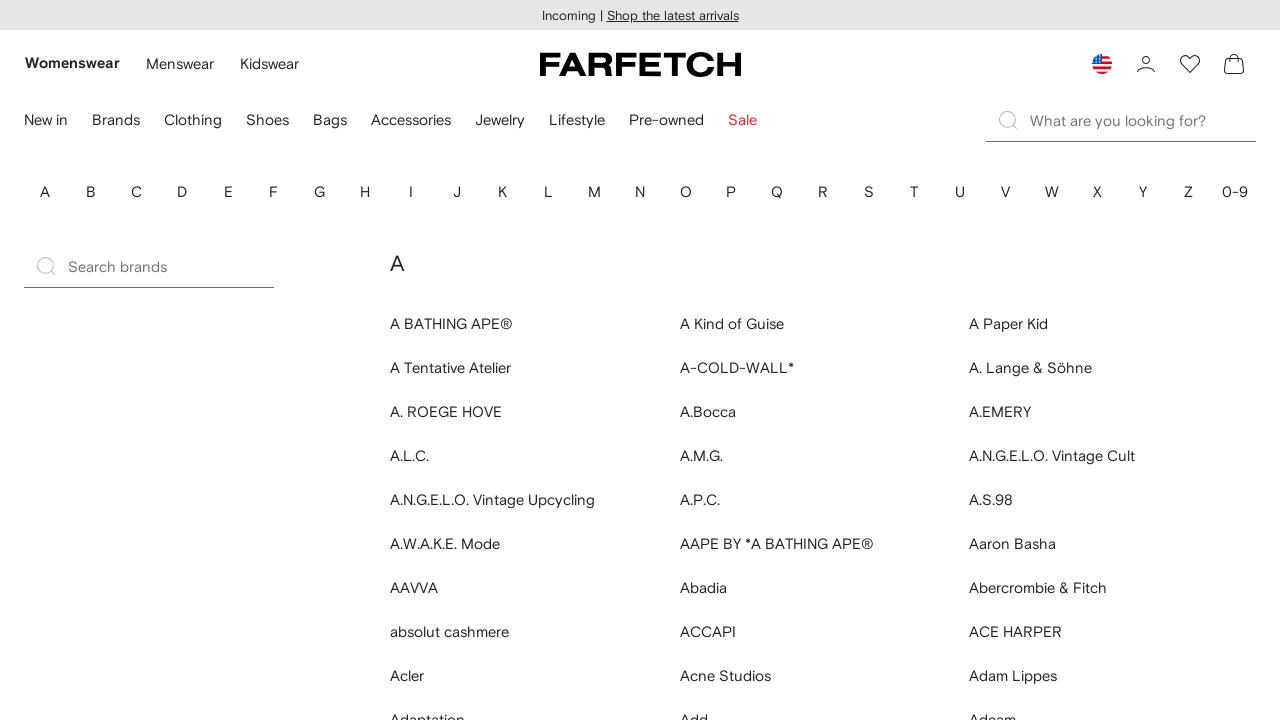

Filled search input with 'Valentino' on input[data-testid='search-input']
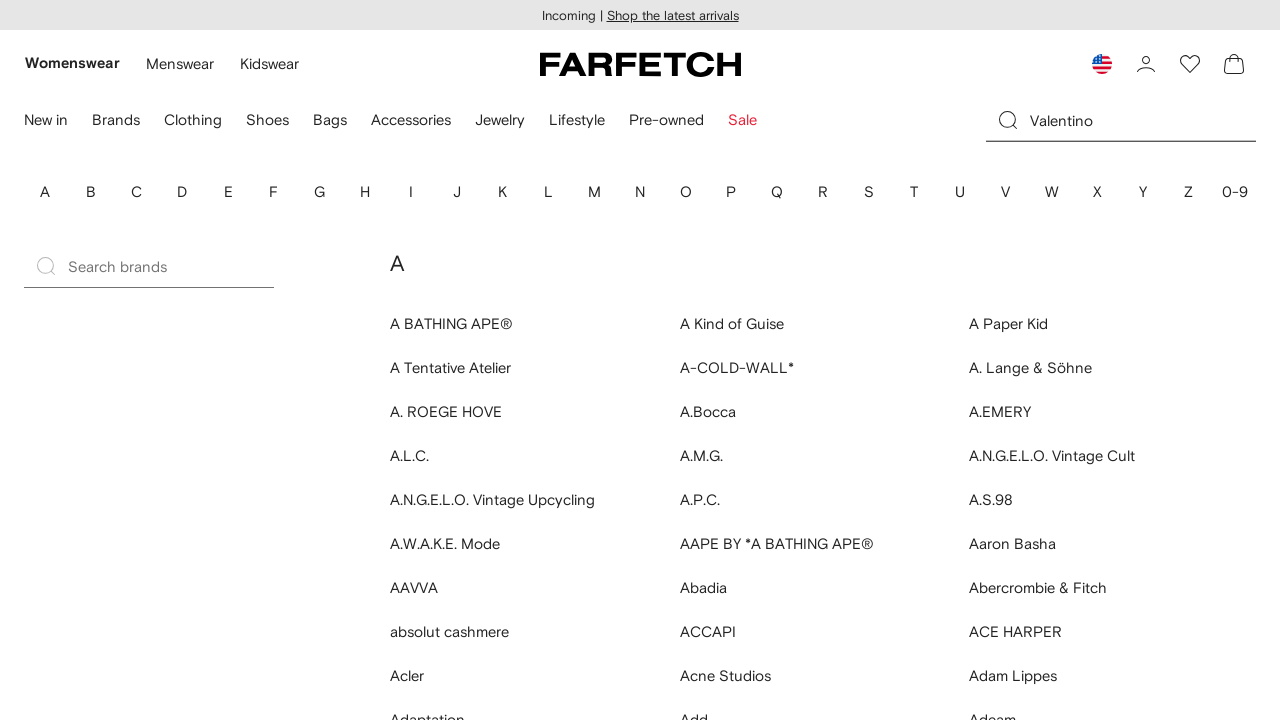

Clicked search input to trigger search for Valentino at (1143, 120) on input[data-testid='search-input']
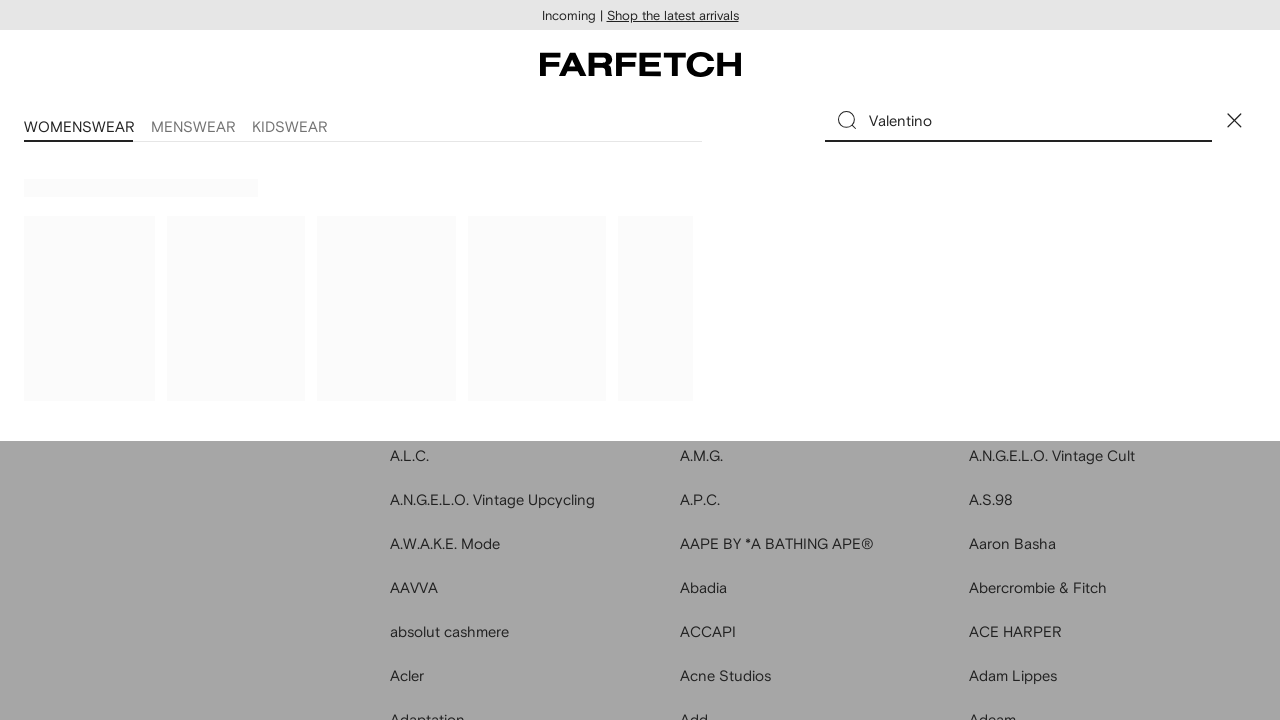

Navigated to women's items page
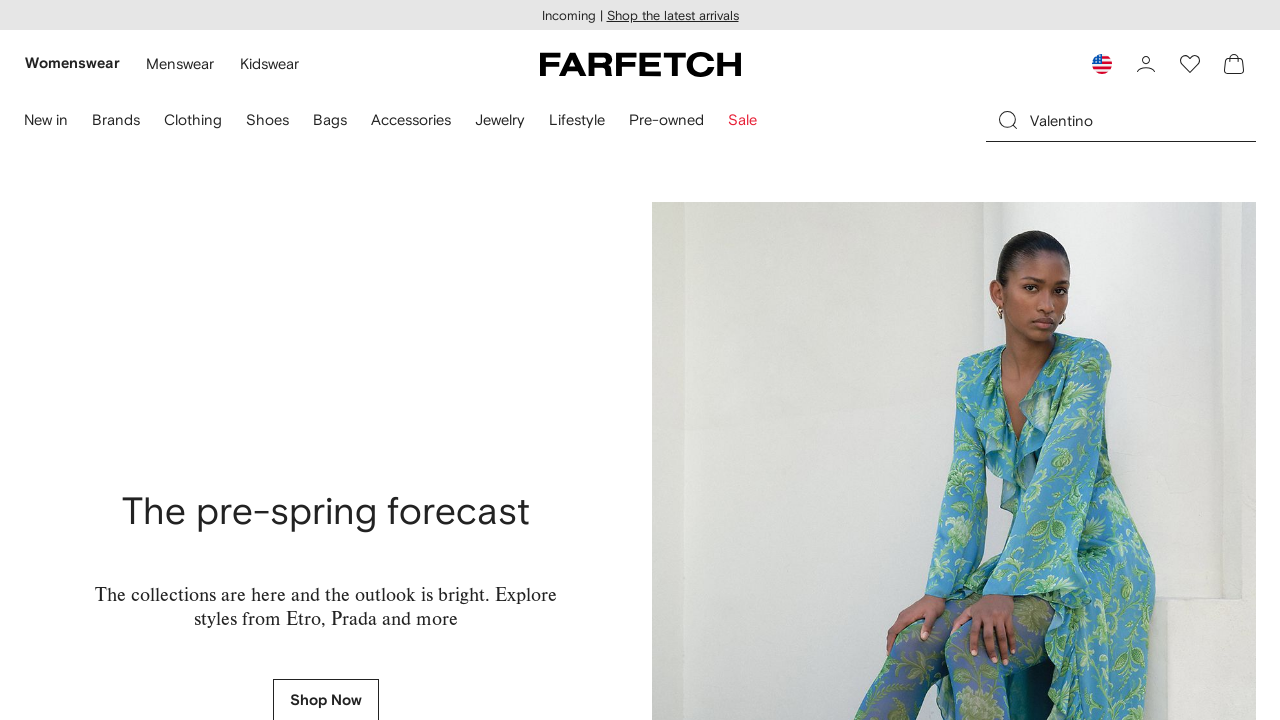

Filled search input with 'YSL Heels' on input[data-component='SearchInputControlled']
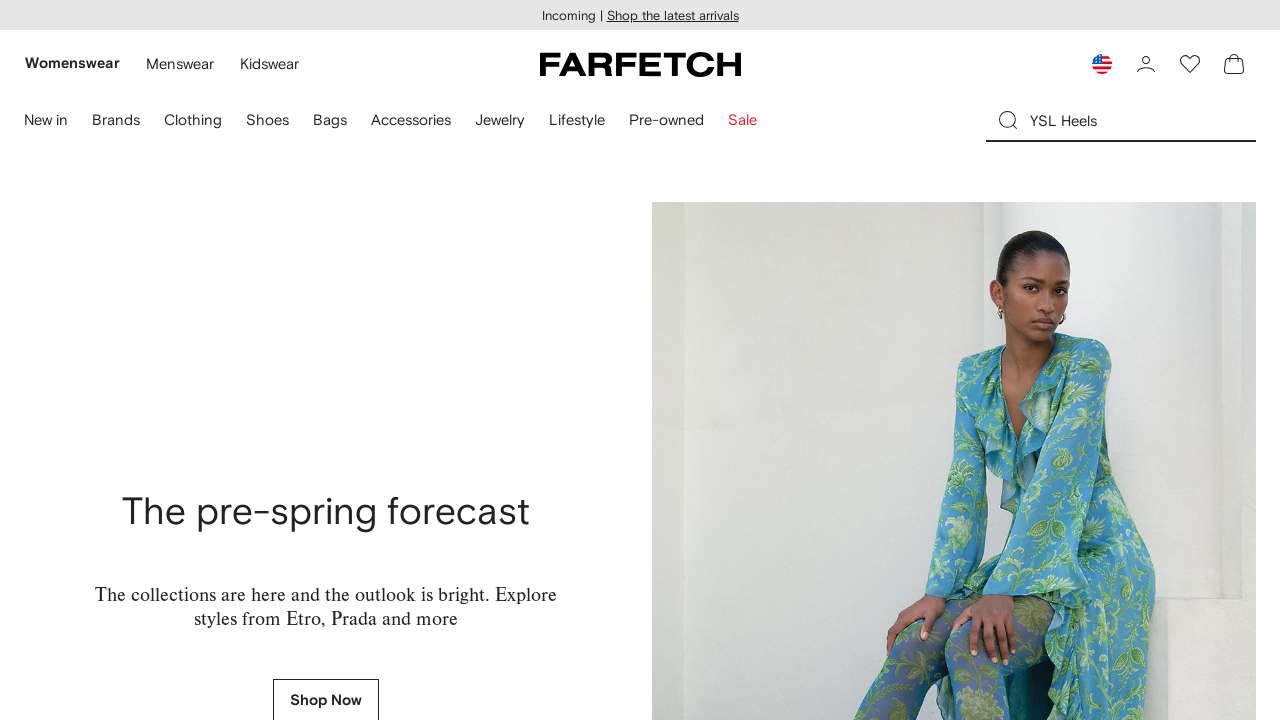

Clicked search input to trigger search for YSL Heels at (1143, 120) on input[data-testid='search-input']
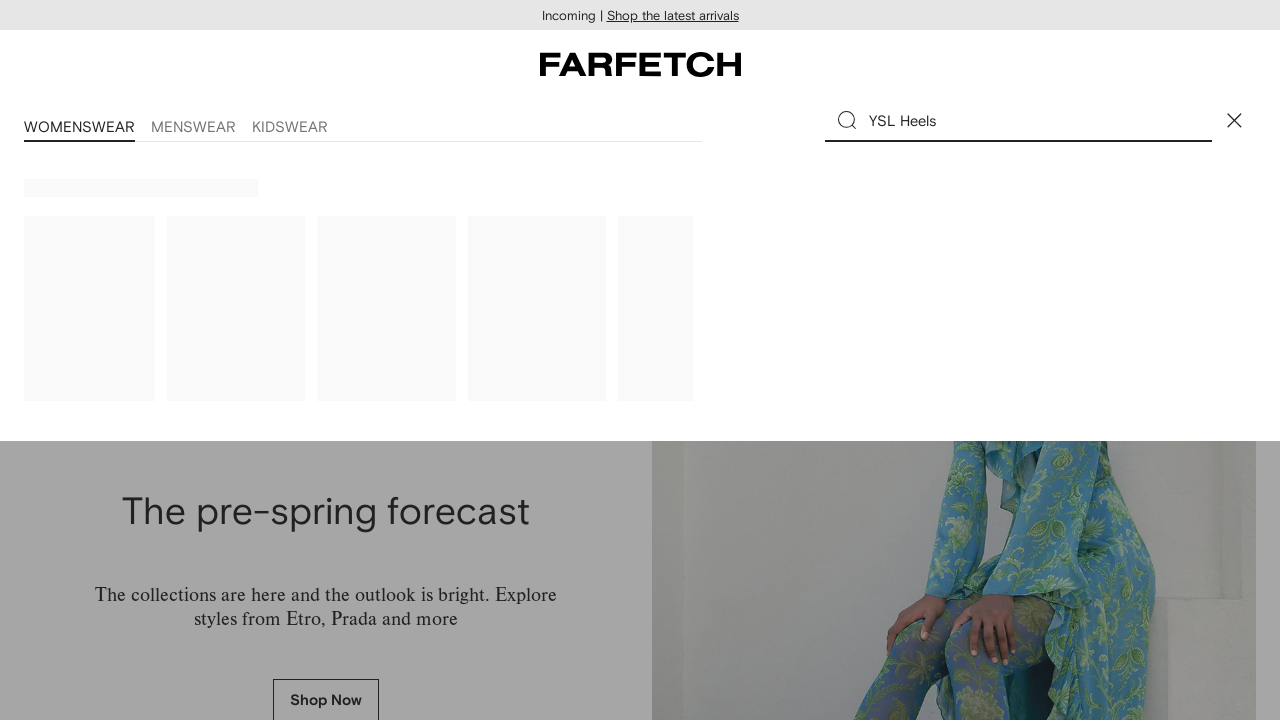

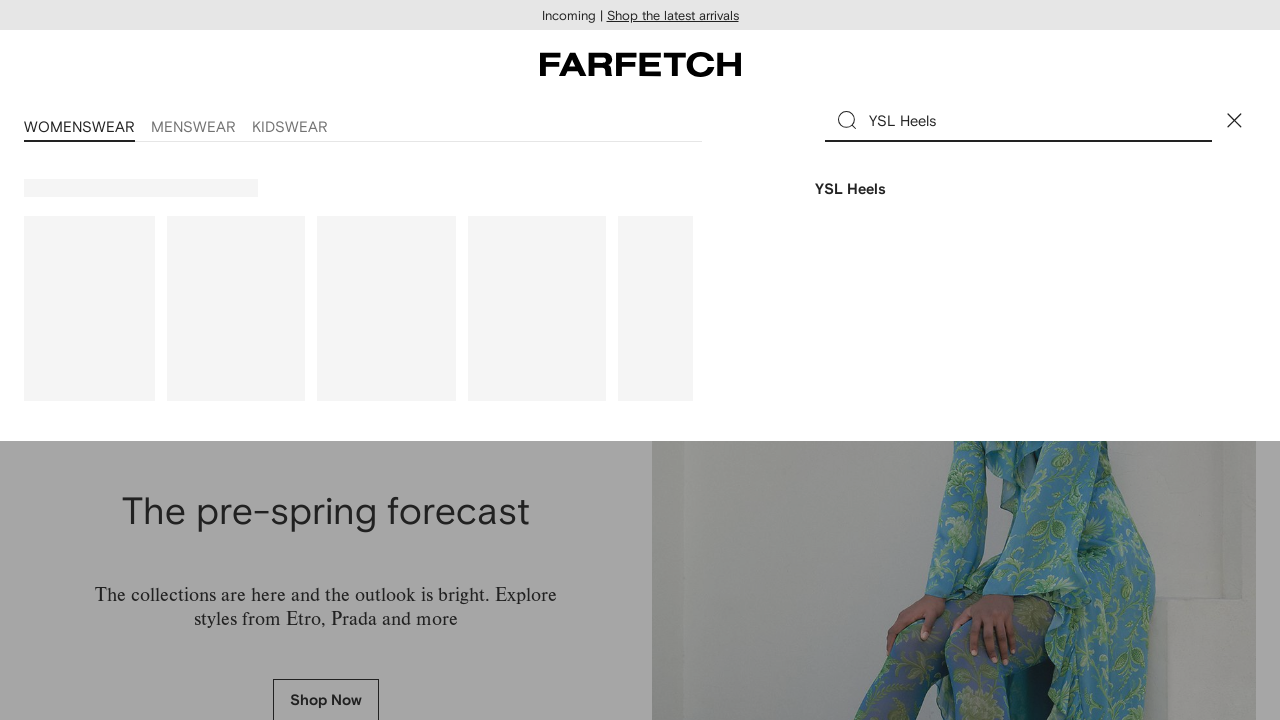